Tests JavaScript alert handling by clicking a button that triggers an alert, then accepting the alert dialog.

Starting URL: http://www.tizag.com/javascriptT/javascriptalert.php

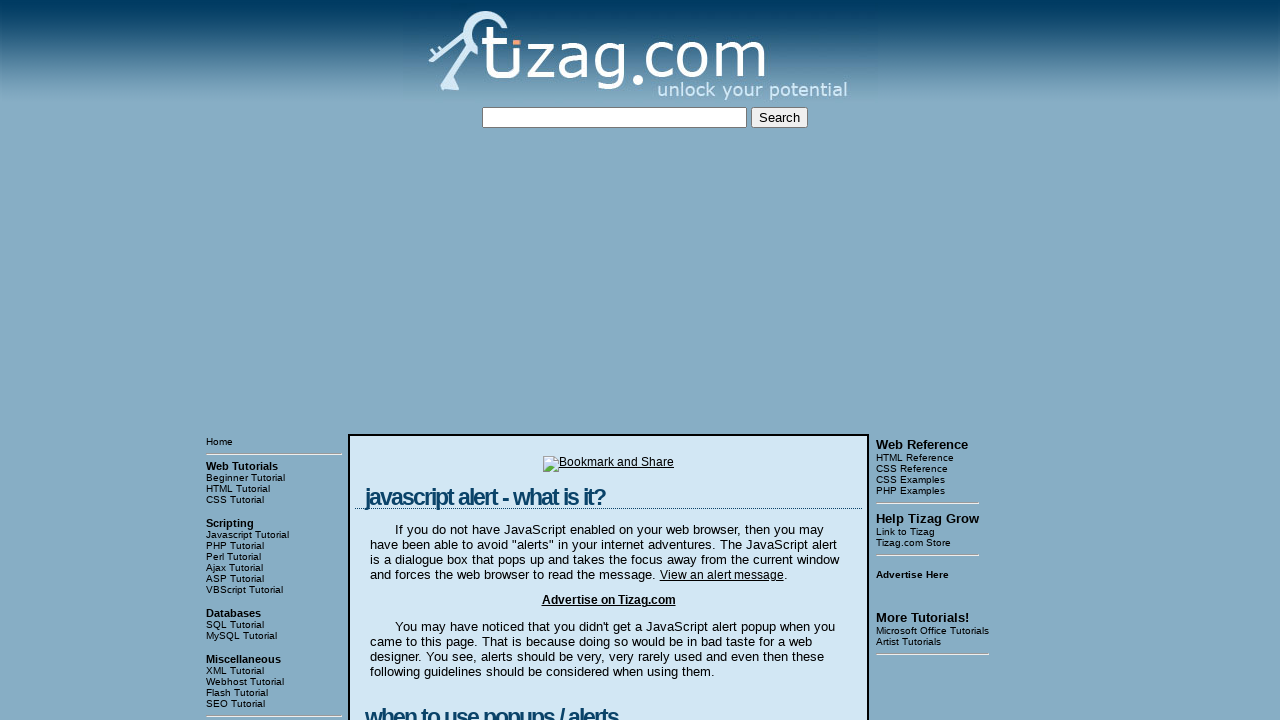

Set up dialog handler to accept alerts
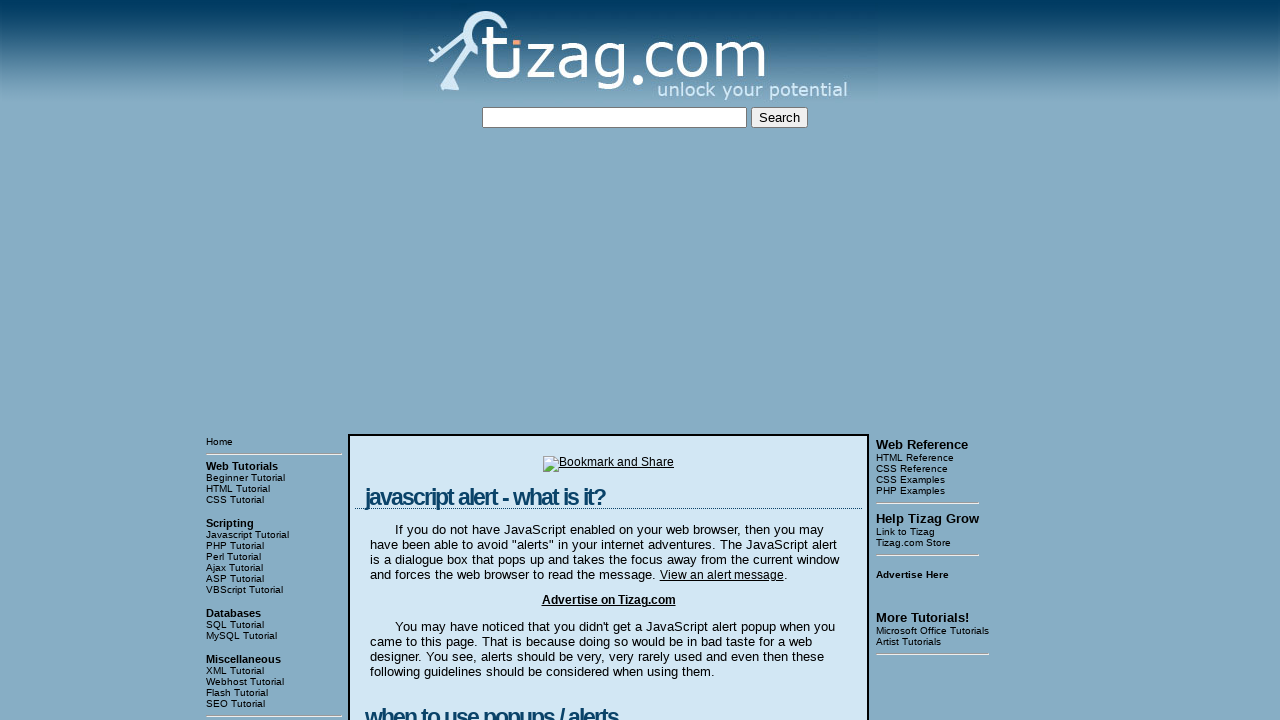

Clicked button to trigger JavaScript alert at (428, 361) on form input[type='button']
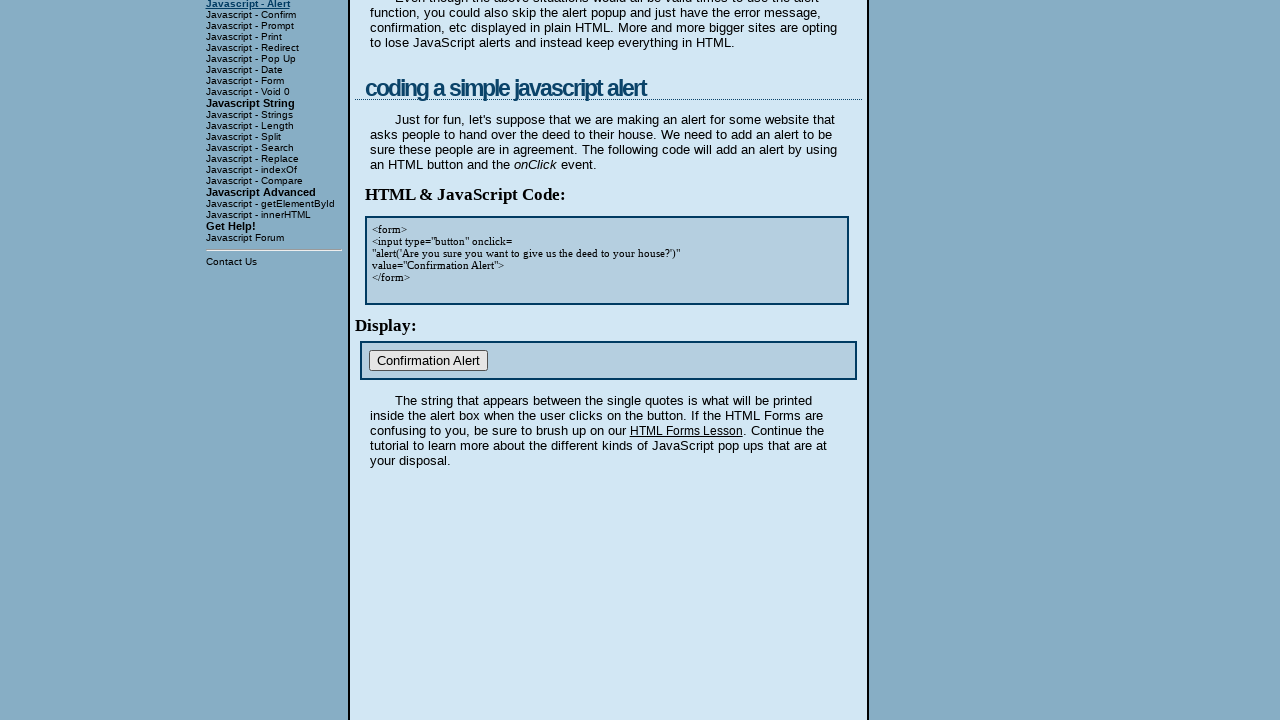

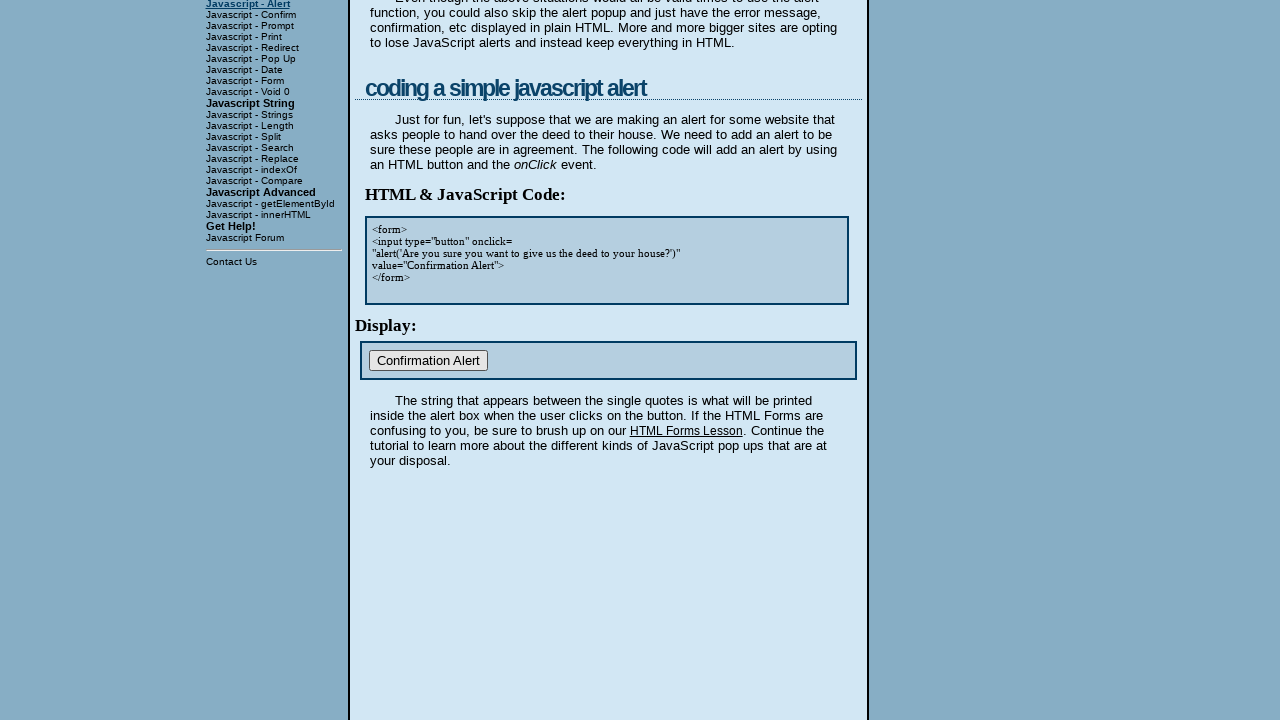